Tests checkbox selection by finding and clicking the Yellow and Orange color checkboxes from a list of color options

Starting URL: https://selenium08.blogspot.com/2019/07/check-box-and-radio-buttons.html

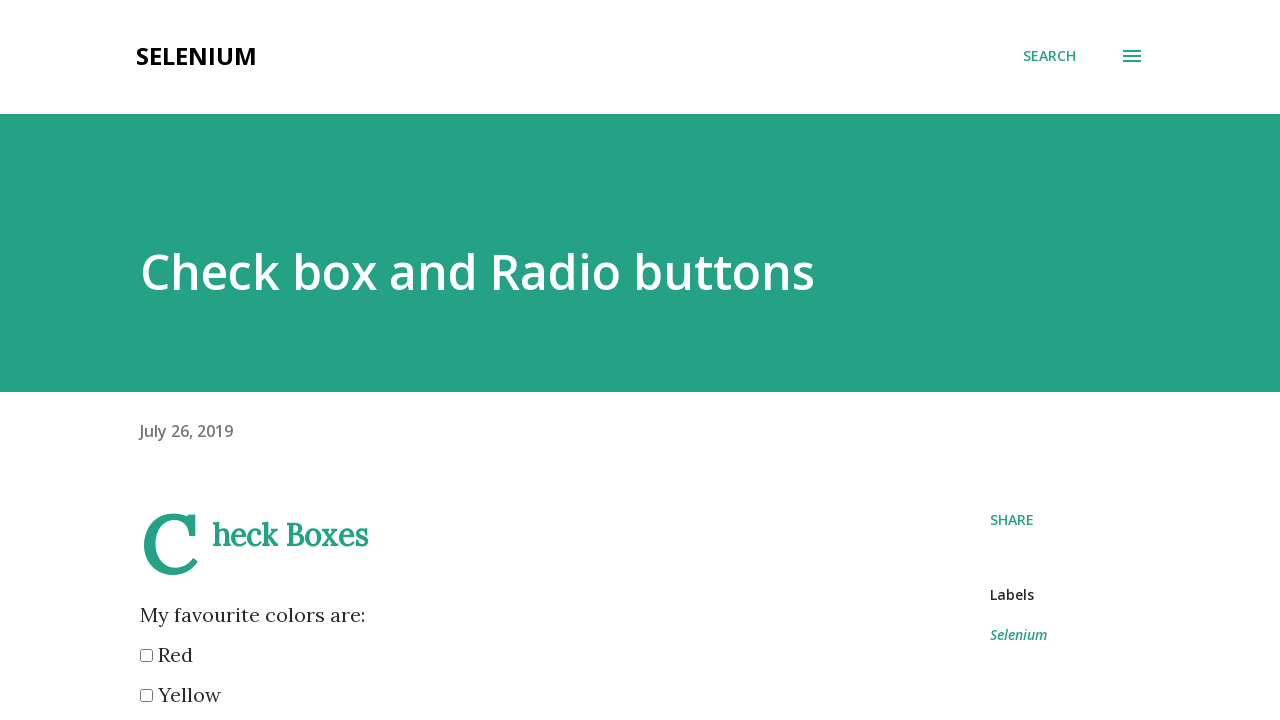

Waited for color checkboxes to be present
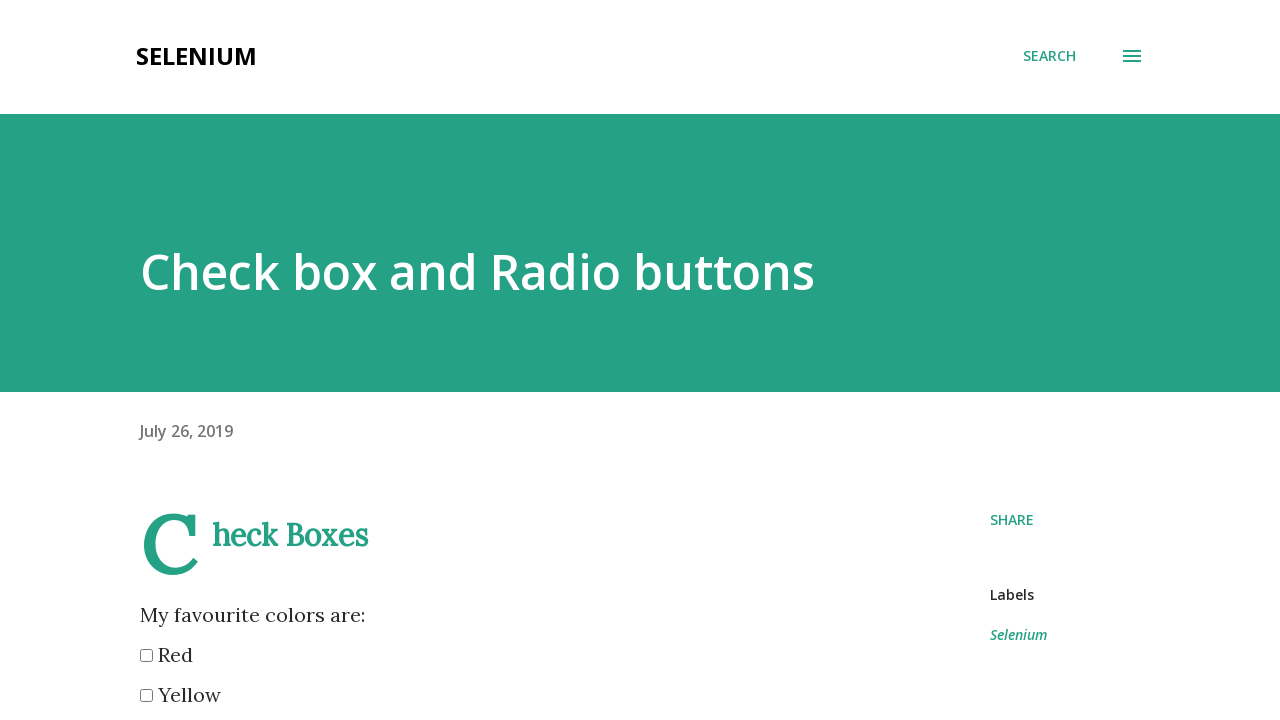

Located all color checkbox elements
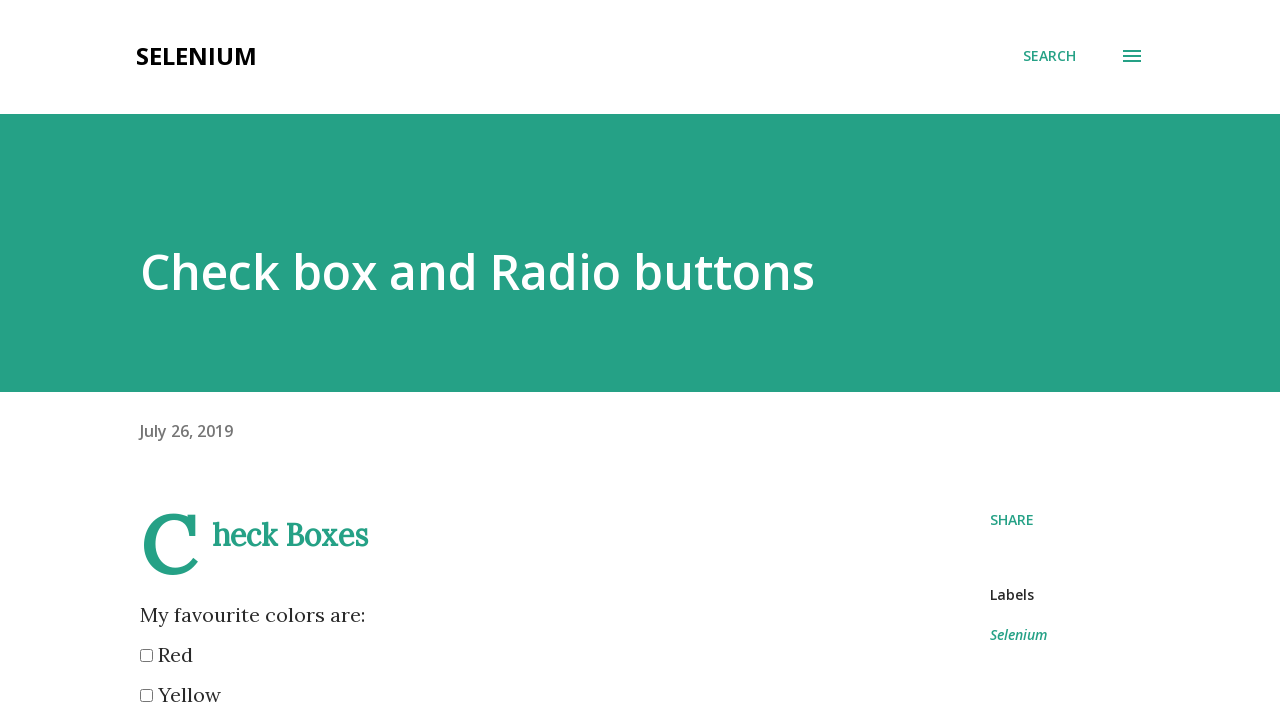

Found 6 color checkboxes
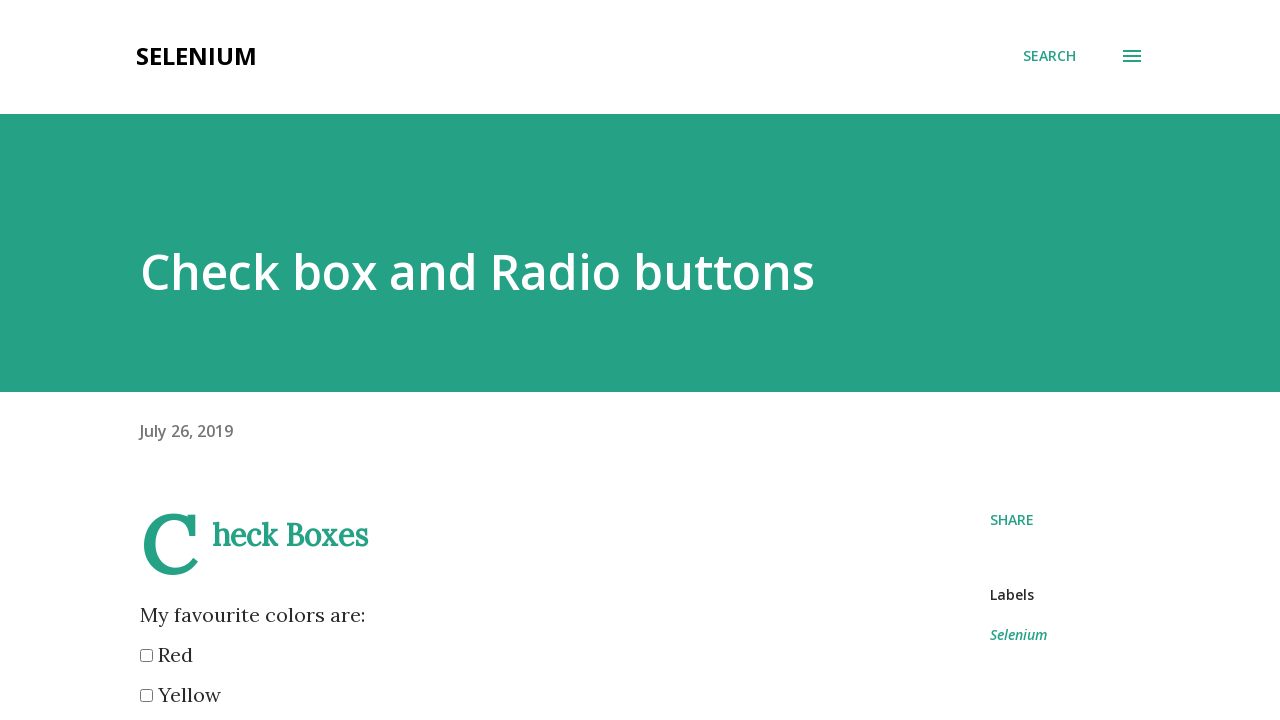

Retrieved checkbox element at index 0
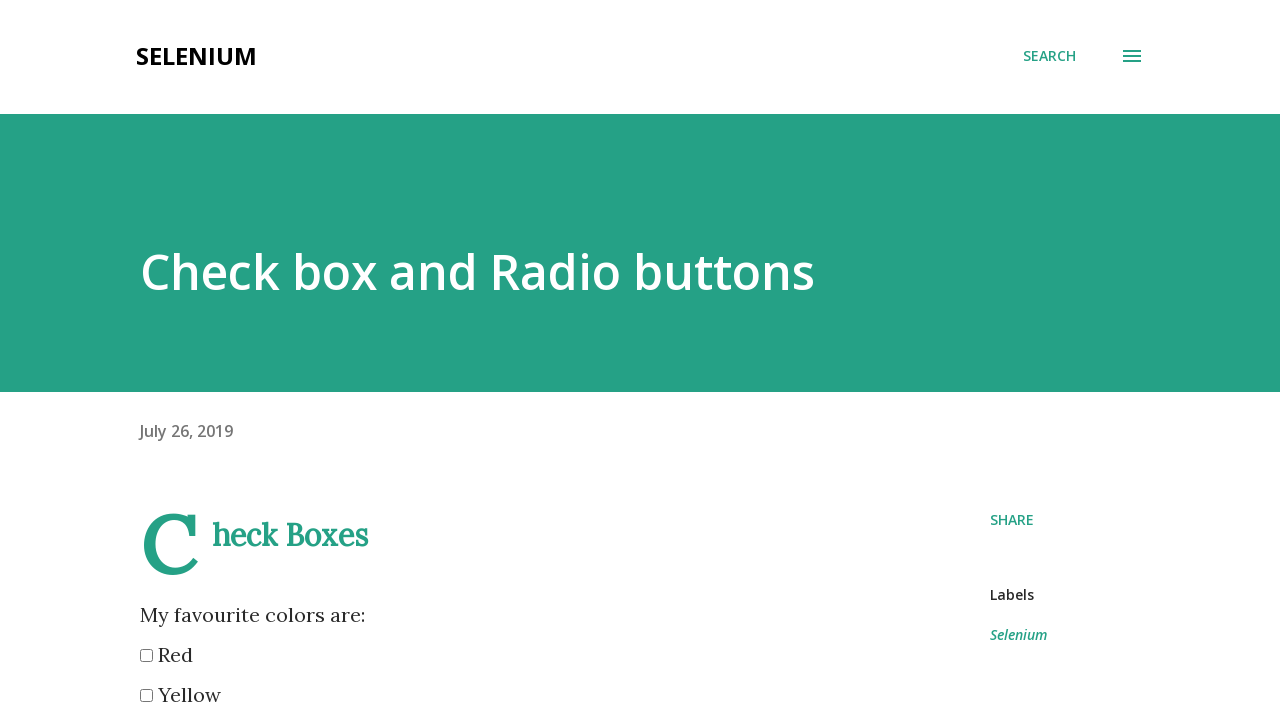

Retrieved color value: red
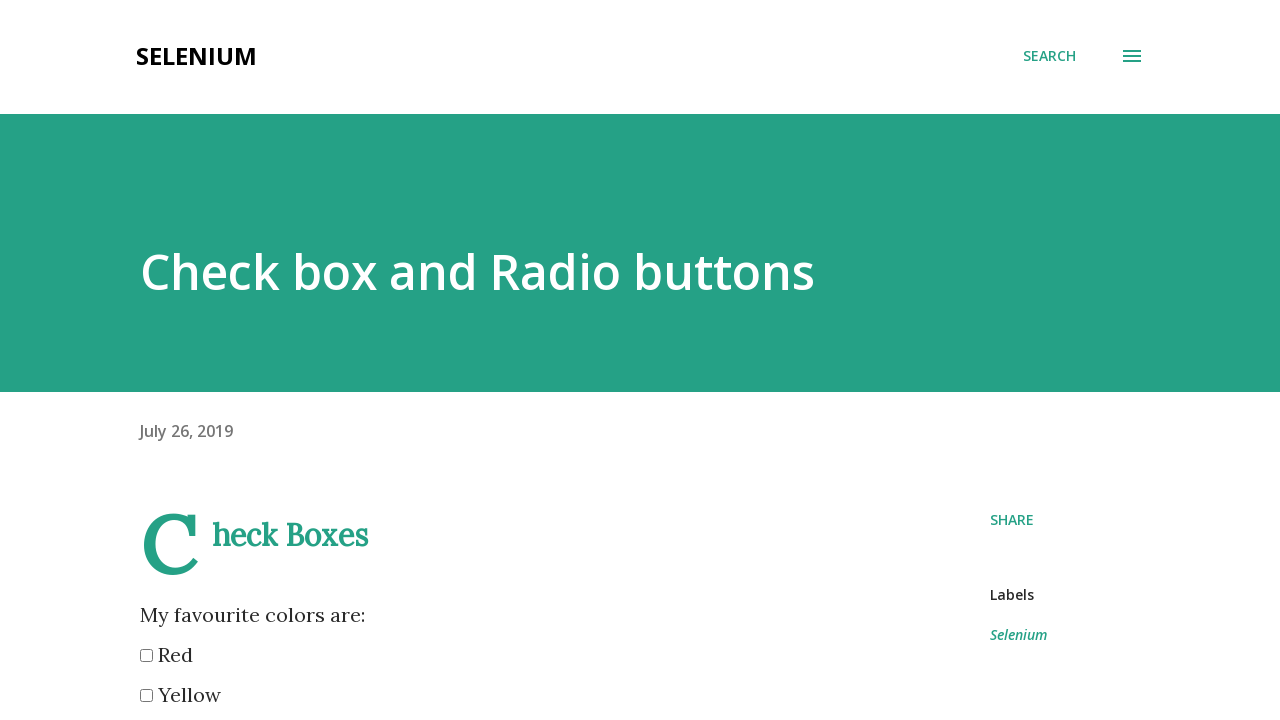

Retrieved checkbox element at index 1
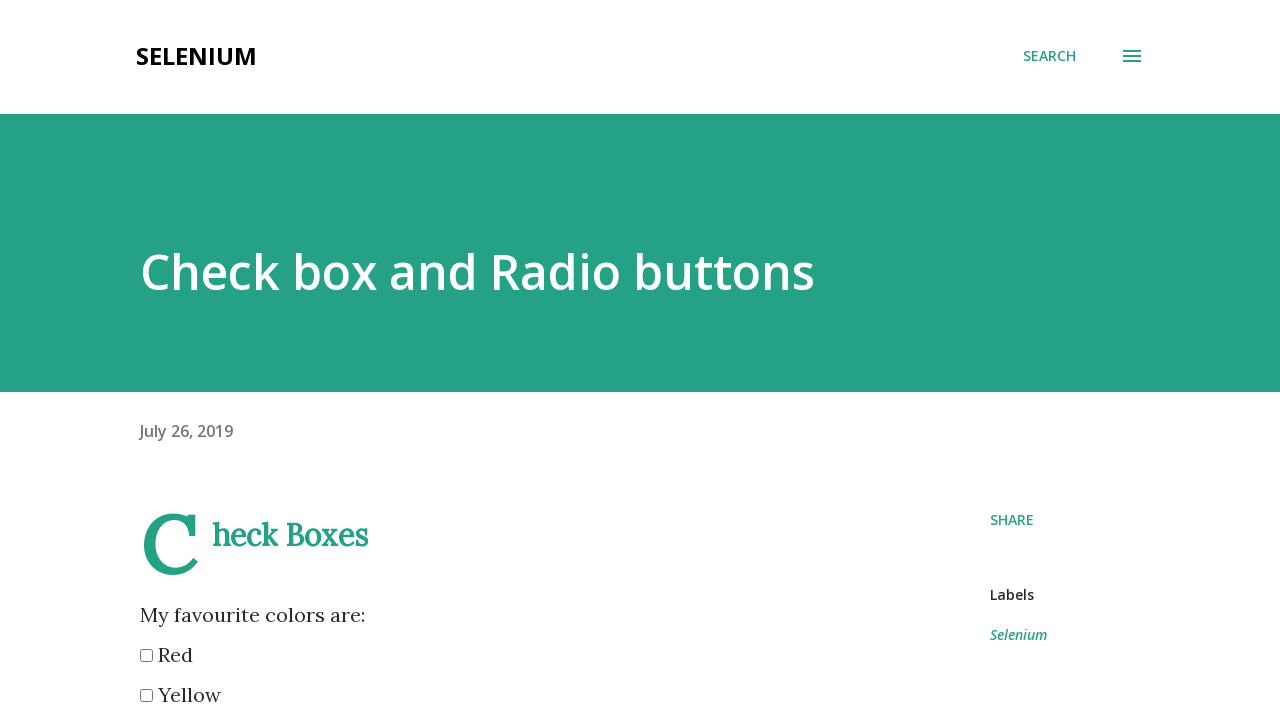

Retrieved color value: yellow
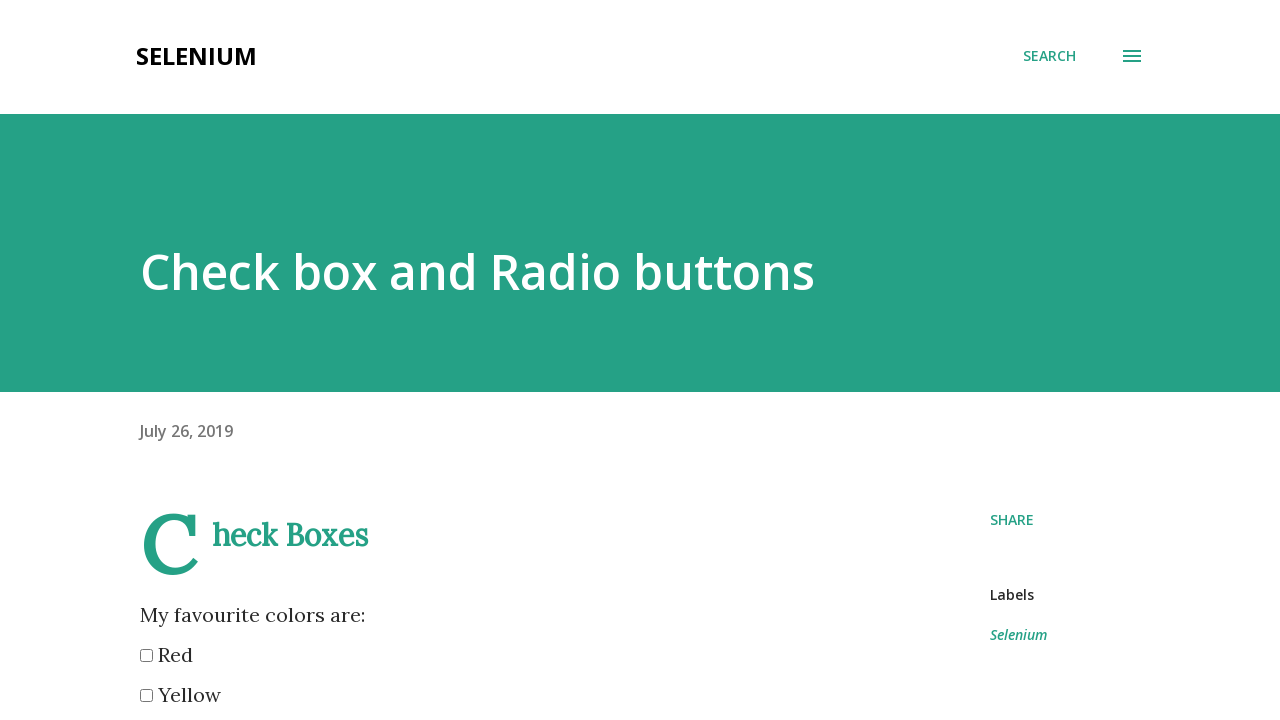

Clicked yellow checkbox at (146, 696) on input[name='color'] >> nth=1
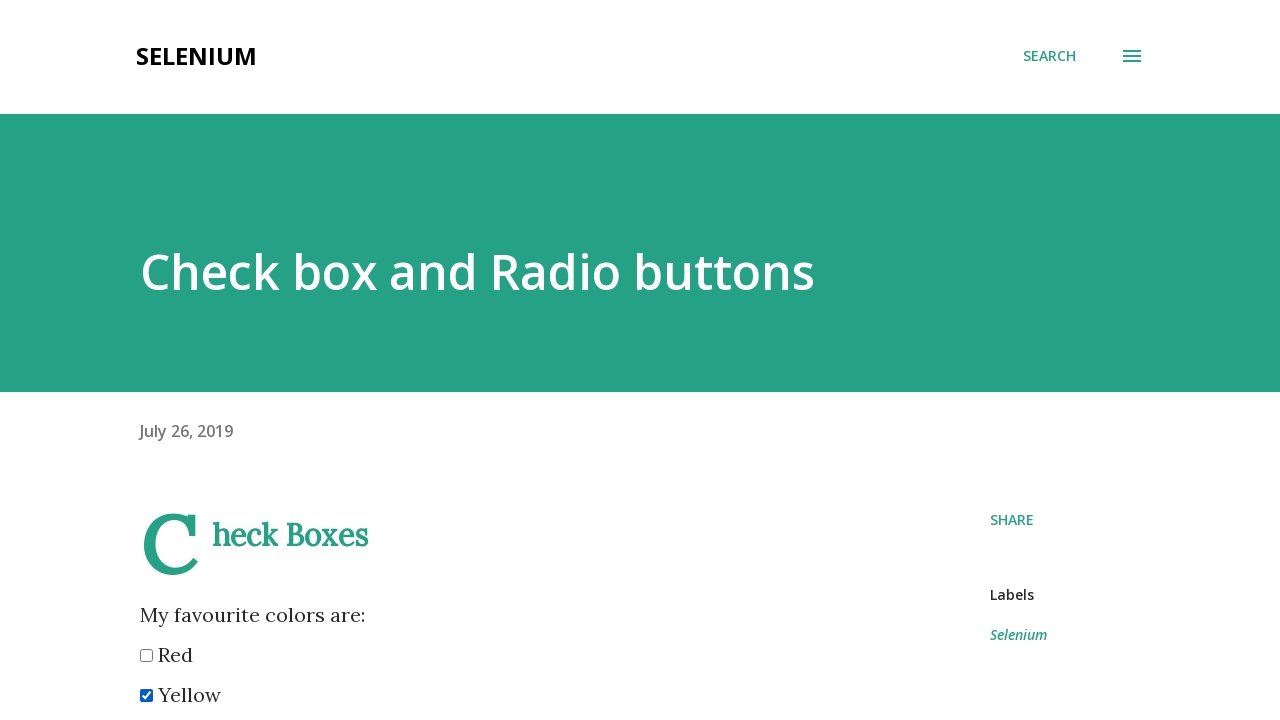

Retrieved checkbox element at index 2
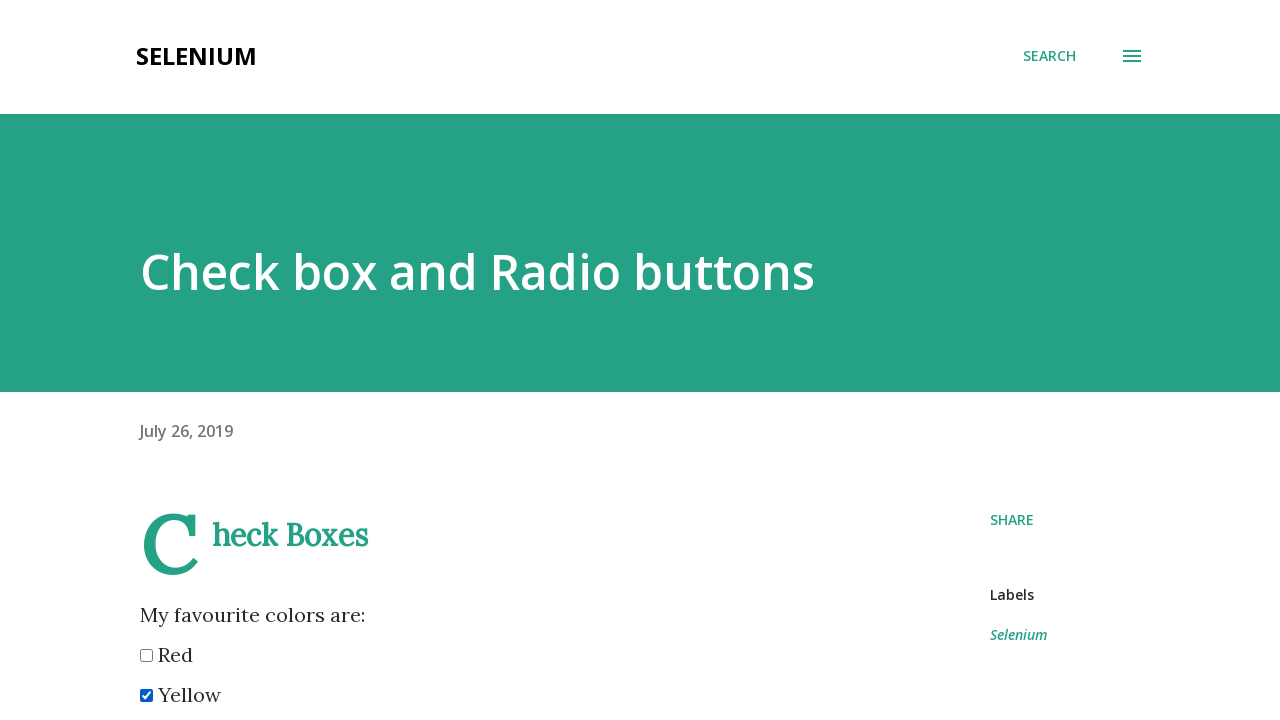

Retrieved color value: blue
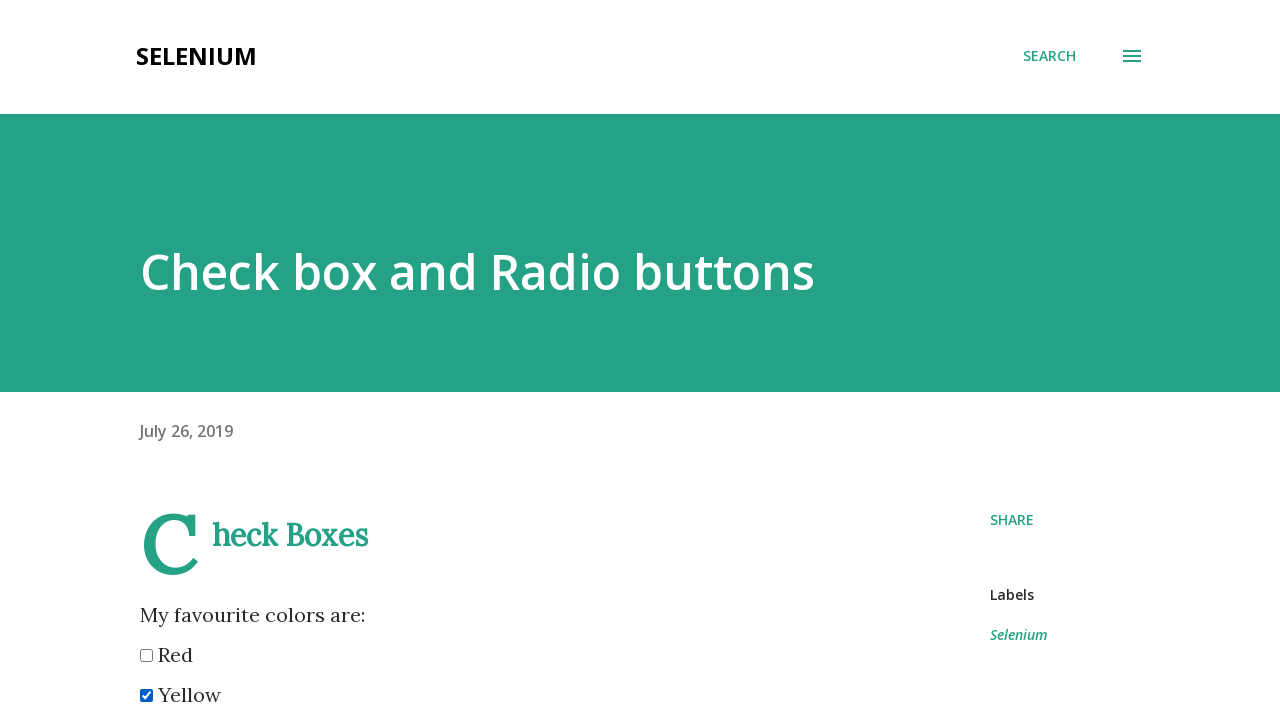

Retrieved checkbox element at index 3
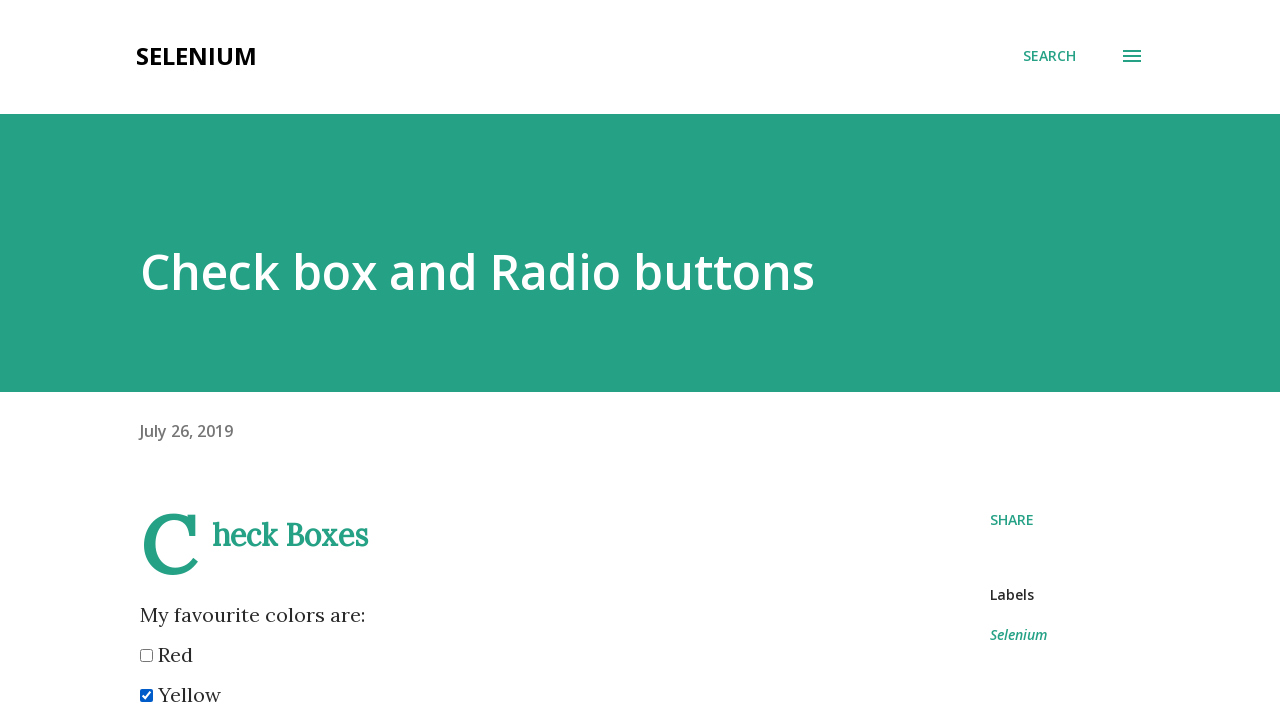

Retrieved color value: orange
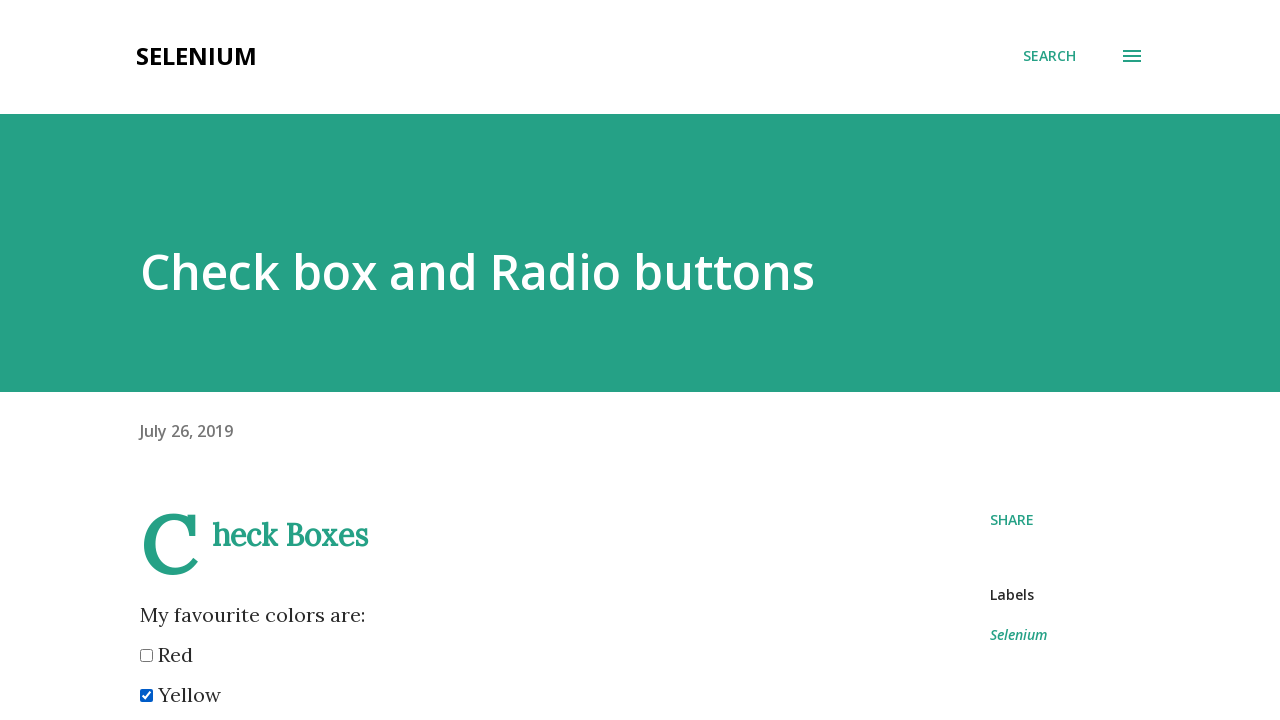

Clicked orange checkbox at (146, 360) on input[name='color'] >> nth=3
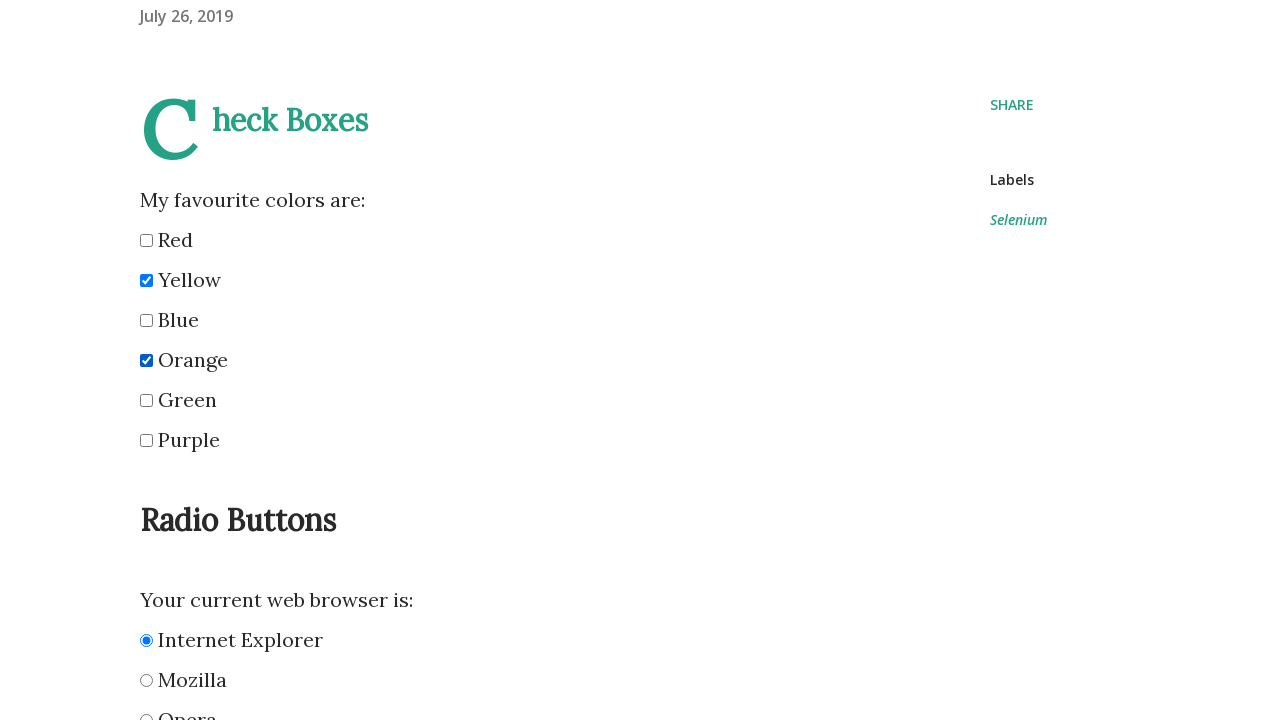

Retrieved checkbox element at index 4
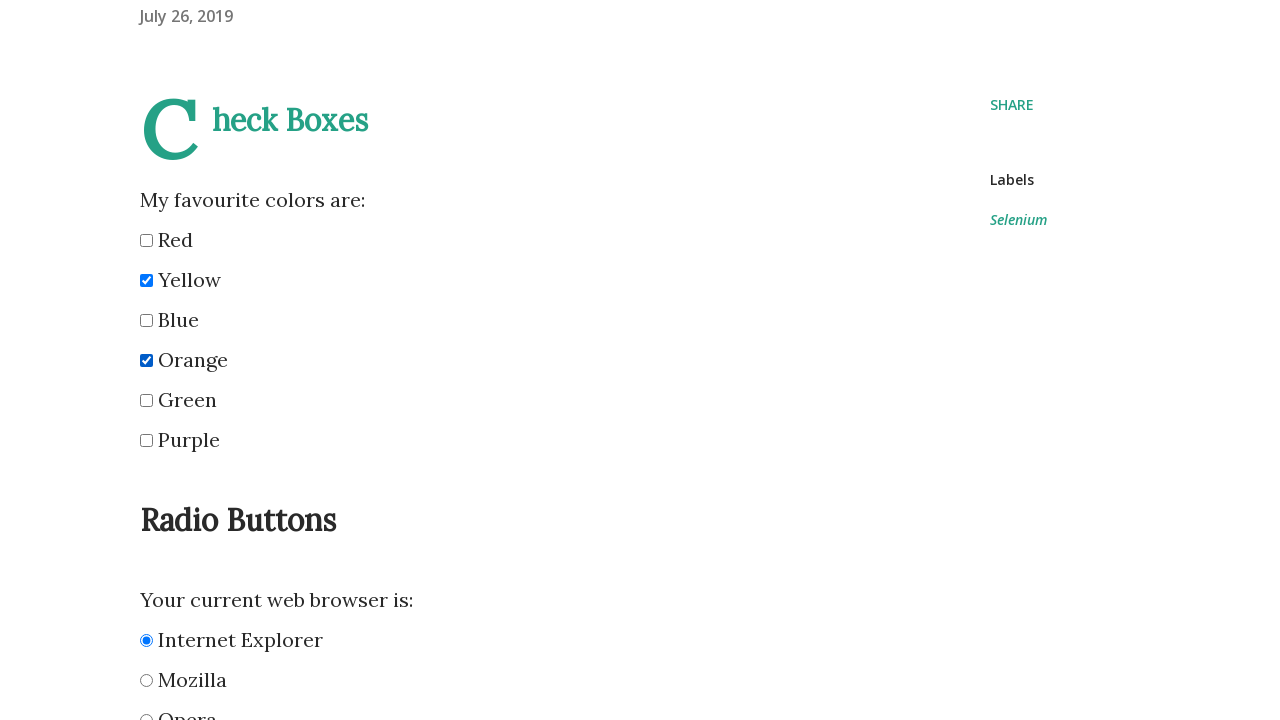

Retrieved color value: green
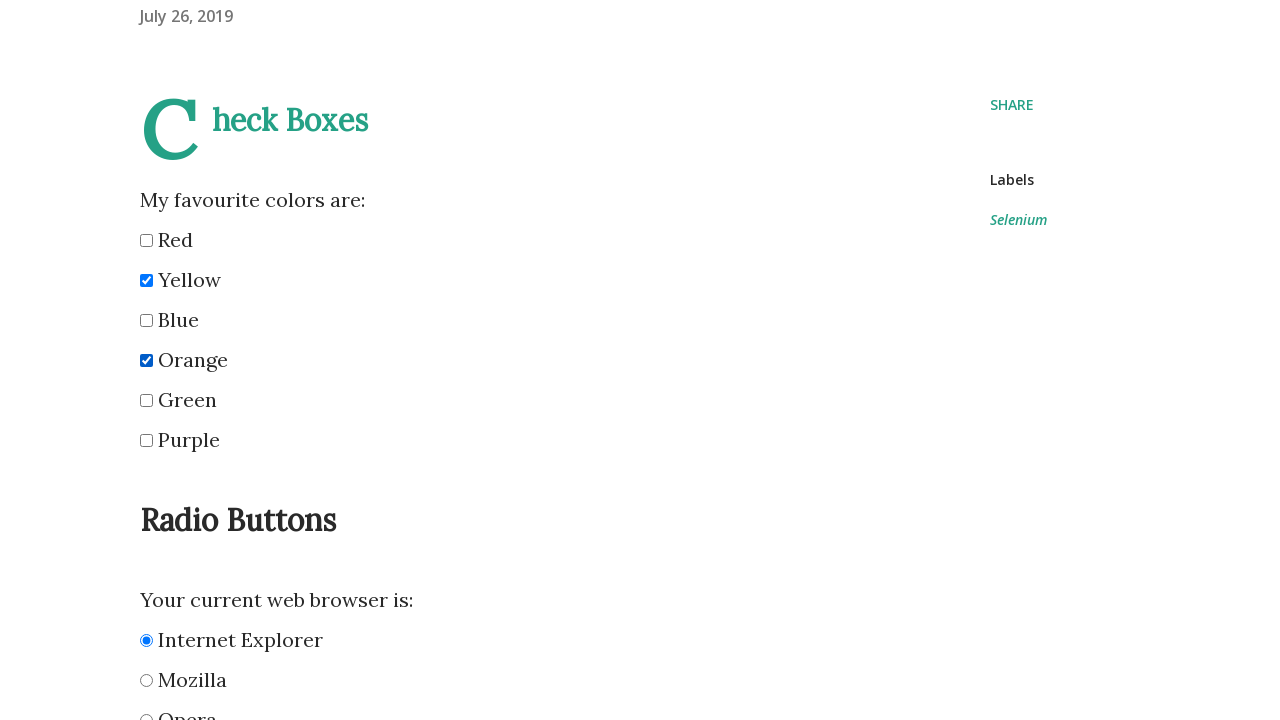

Retrieved checkbox element at index 5
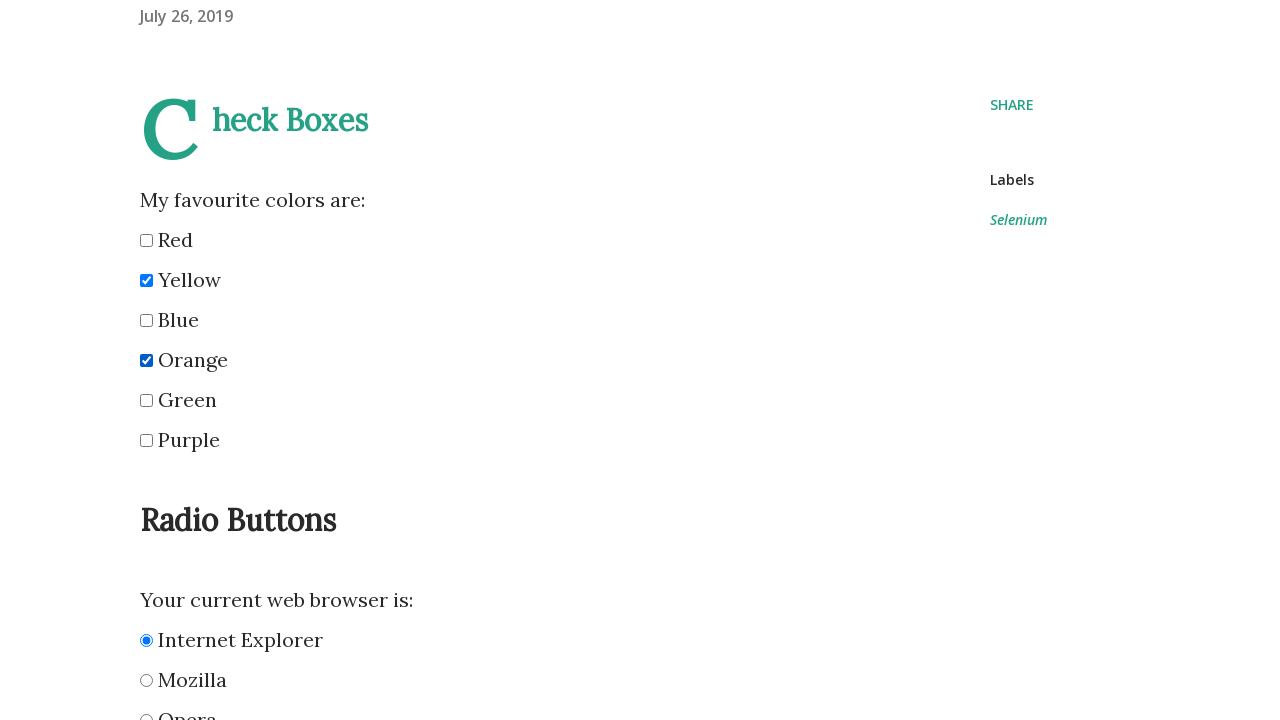

Retrieved color value: purple
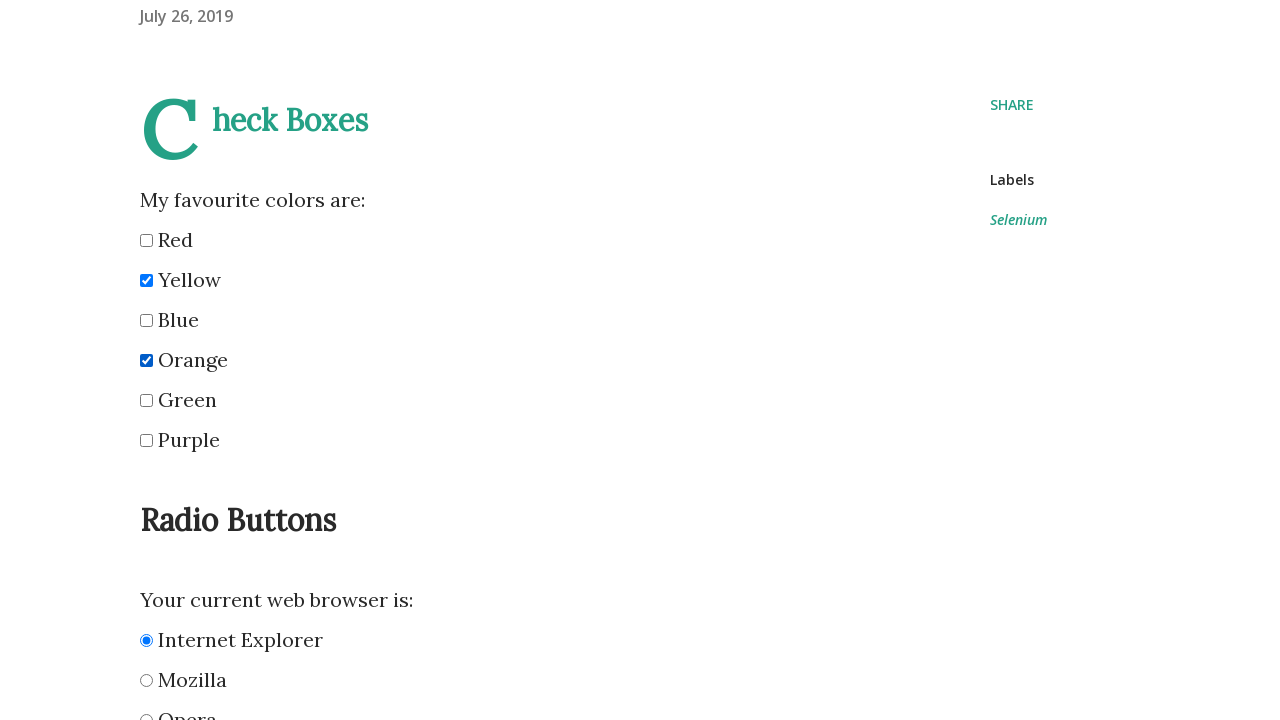

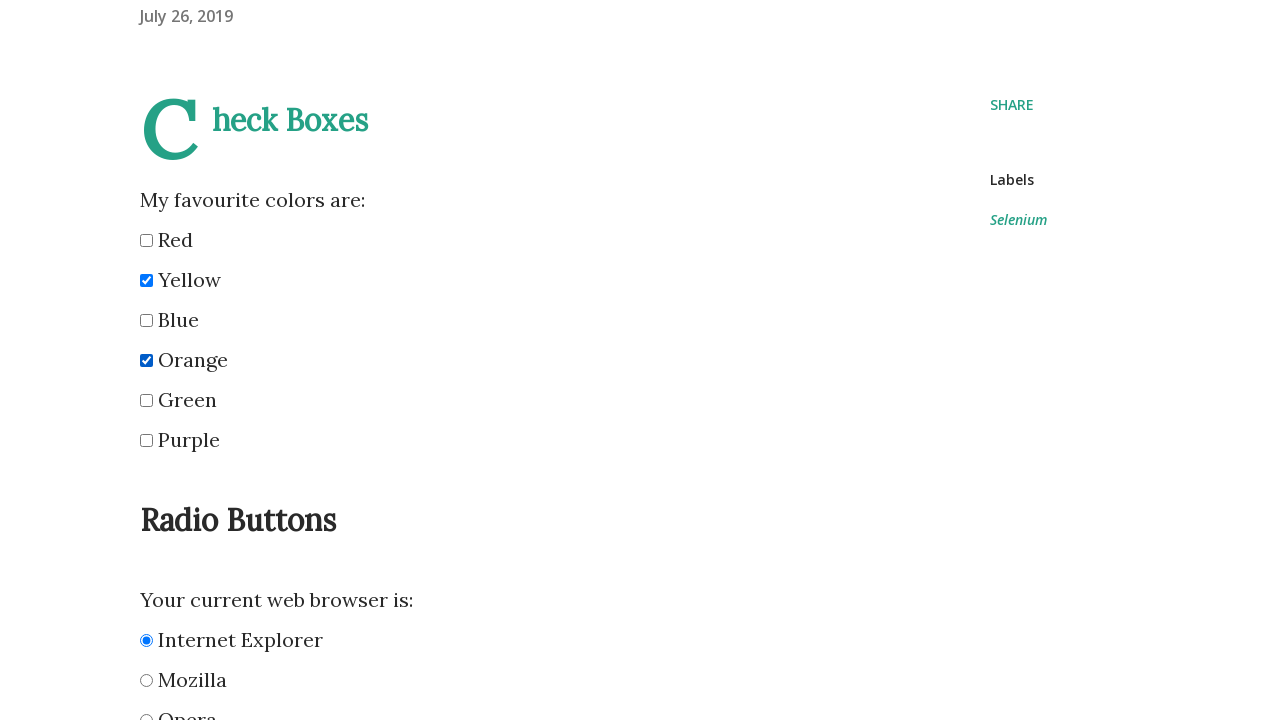